Tests drag and drop using click-and-hold approach by holding the source element and moving it to the target within an iframe

Starting URL: https://jqueryui.com/droppable/

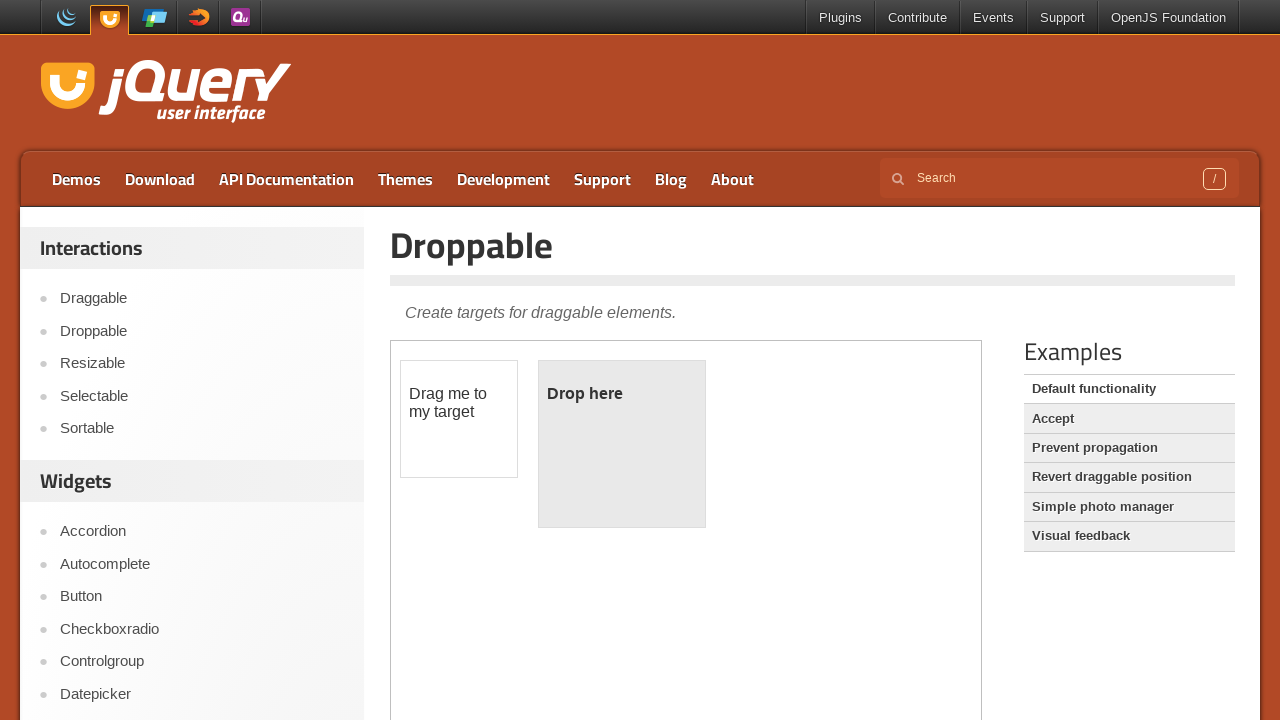

Located iframe containing drag-drop demo elements
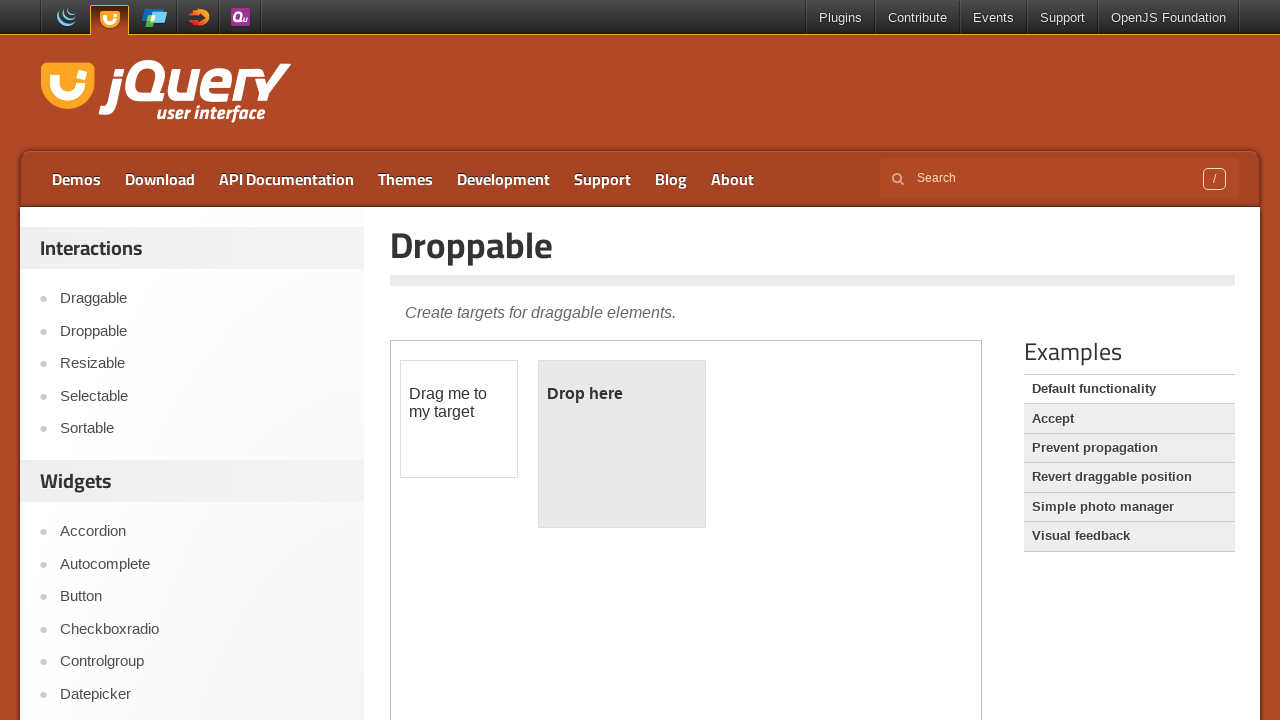

Located draggable source element
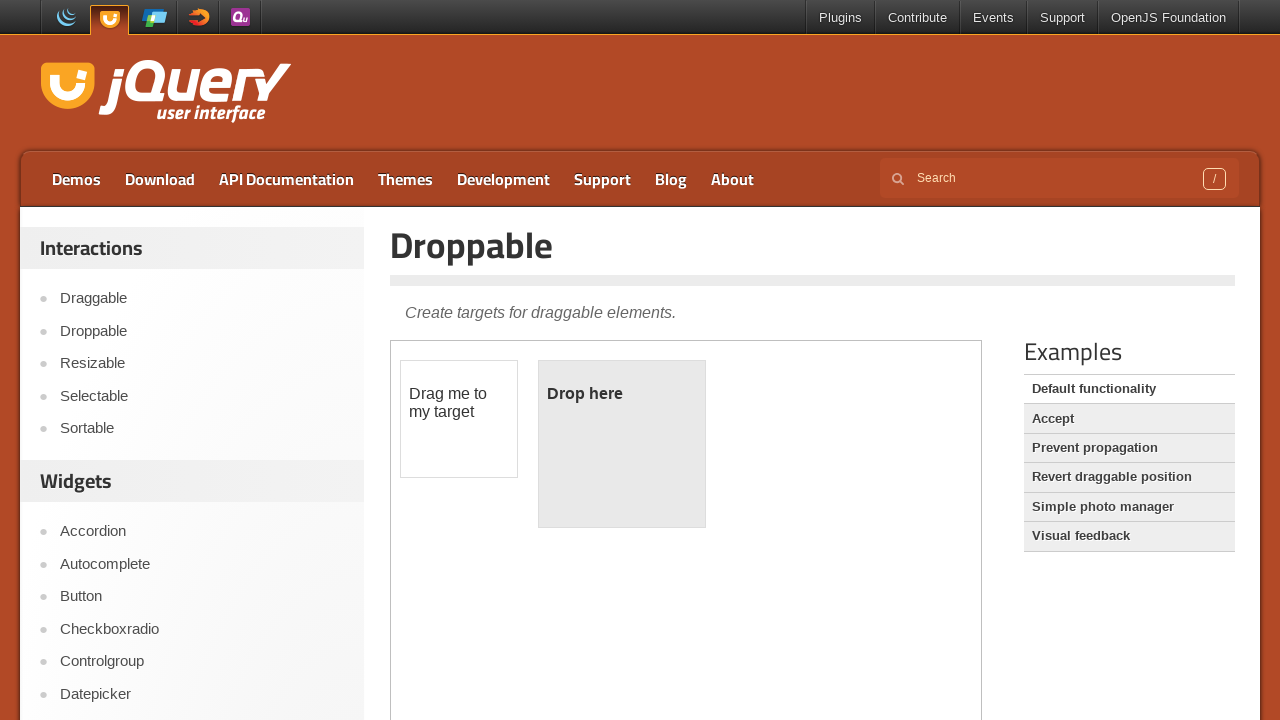

Located droppable target element
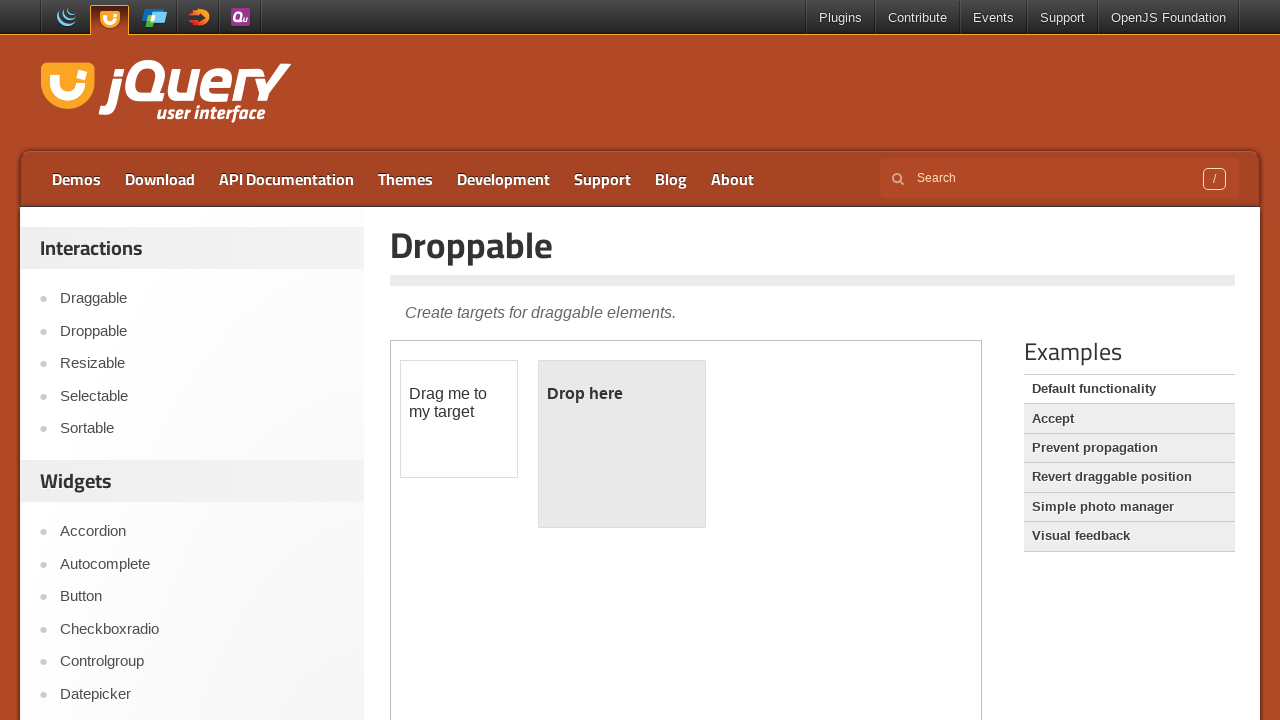

Performed click-and-hold drag operation from source to target element at (622, 444)
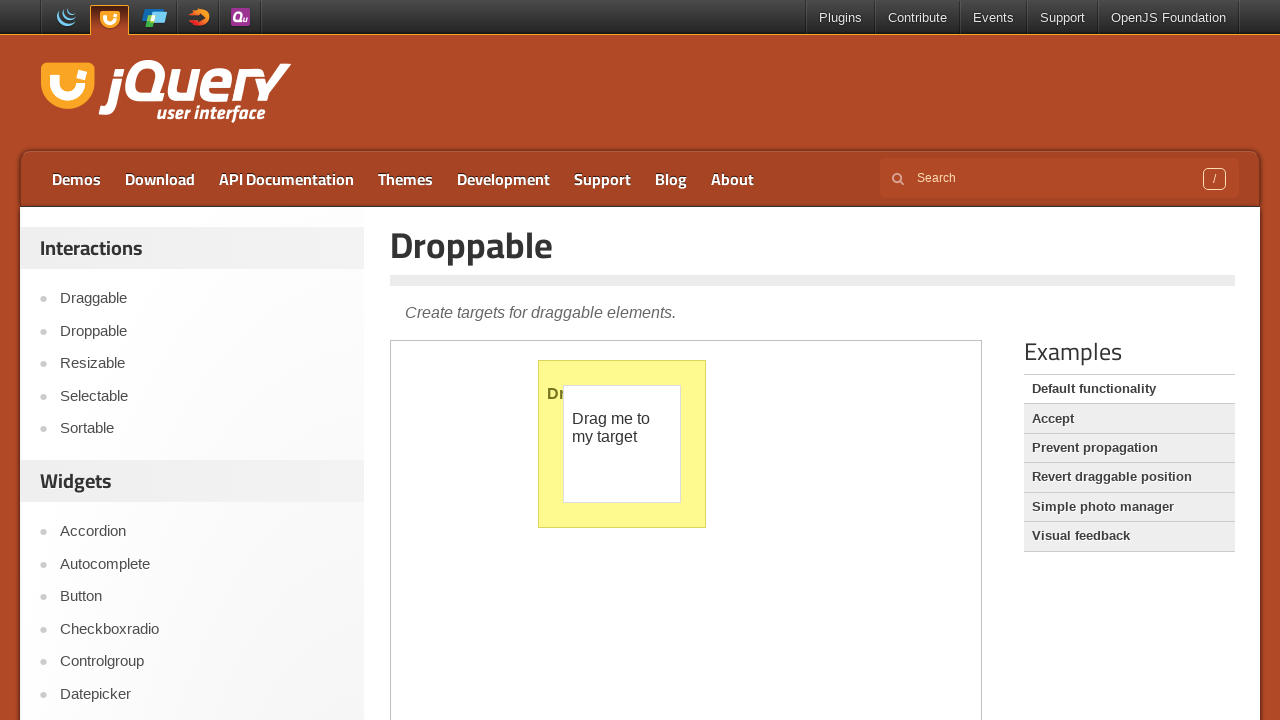

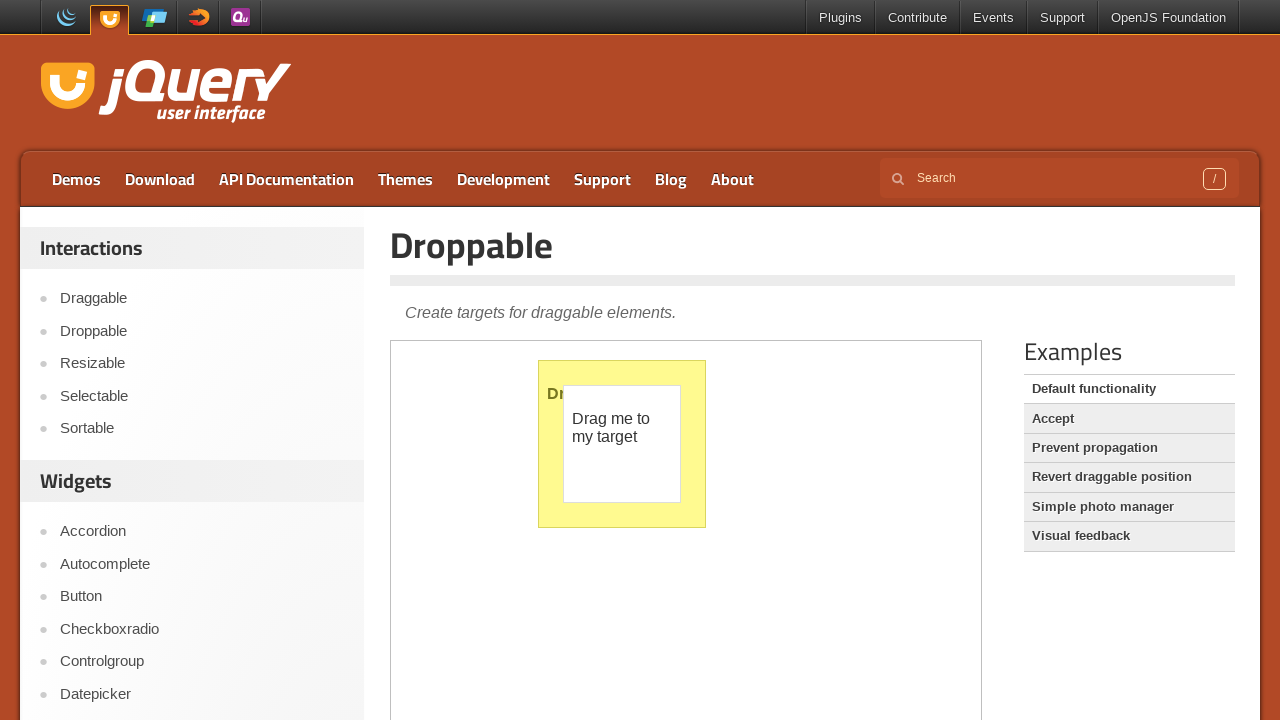